Tests checkbox and radio button selection, and element visibility toggling on an automation practice page

Starting URL: https://rahulshettyacademy.com/AutomationPractice/

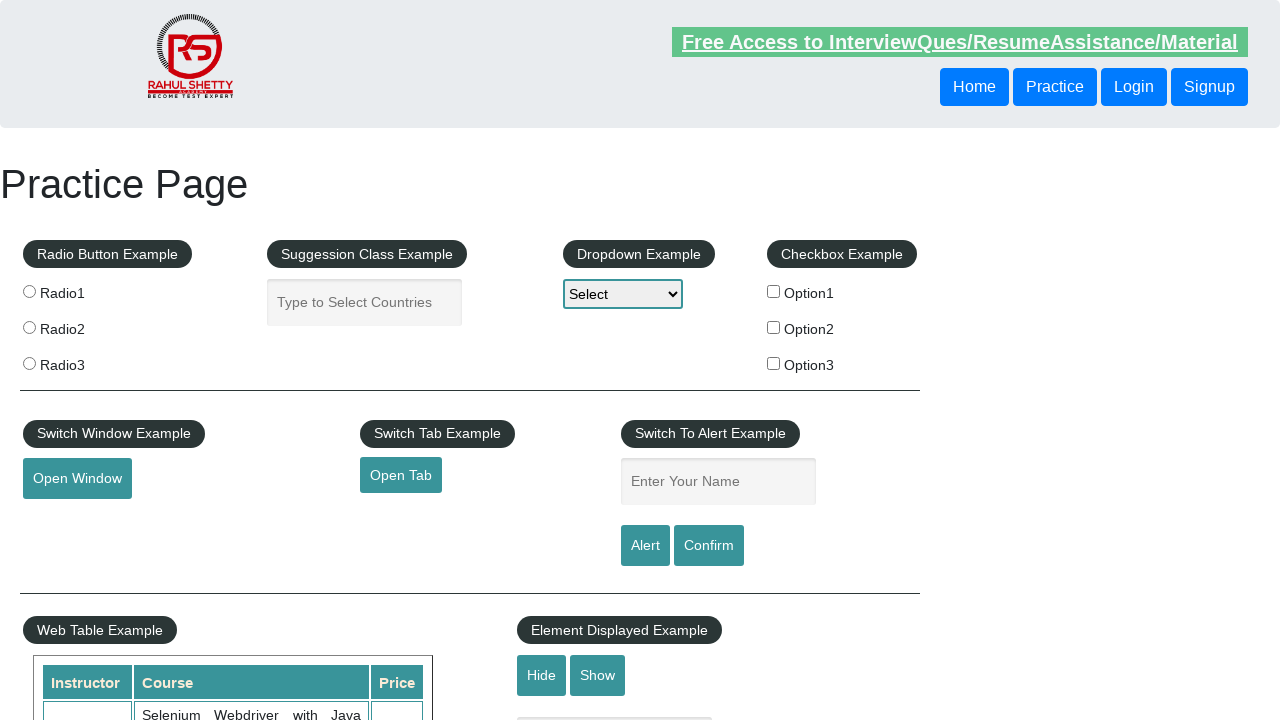

Navigated to automation practice page
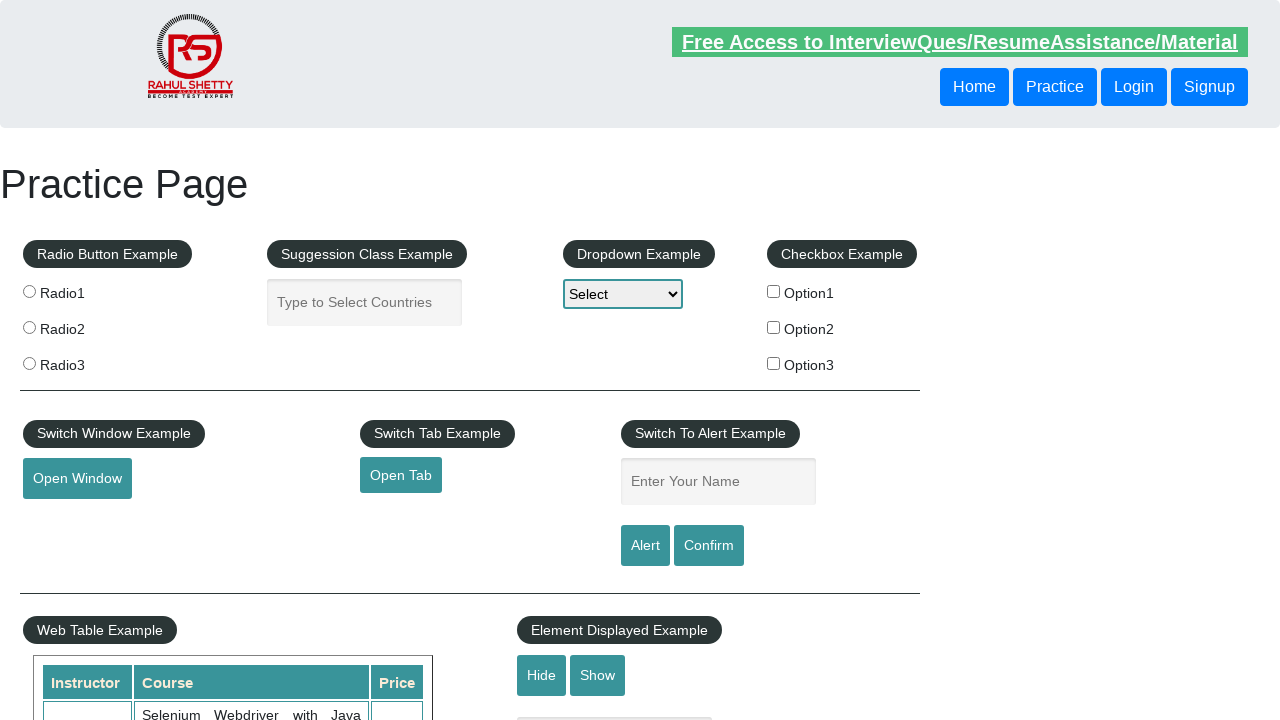

Located all checkboxes on the page
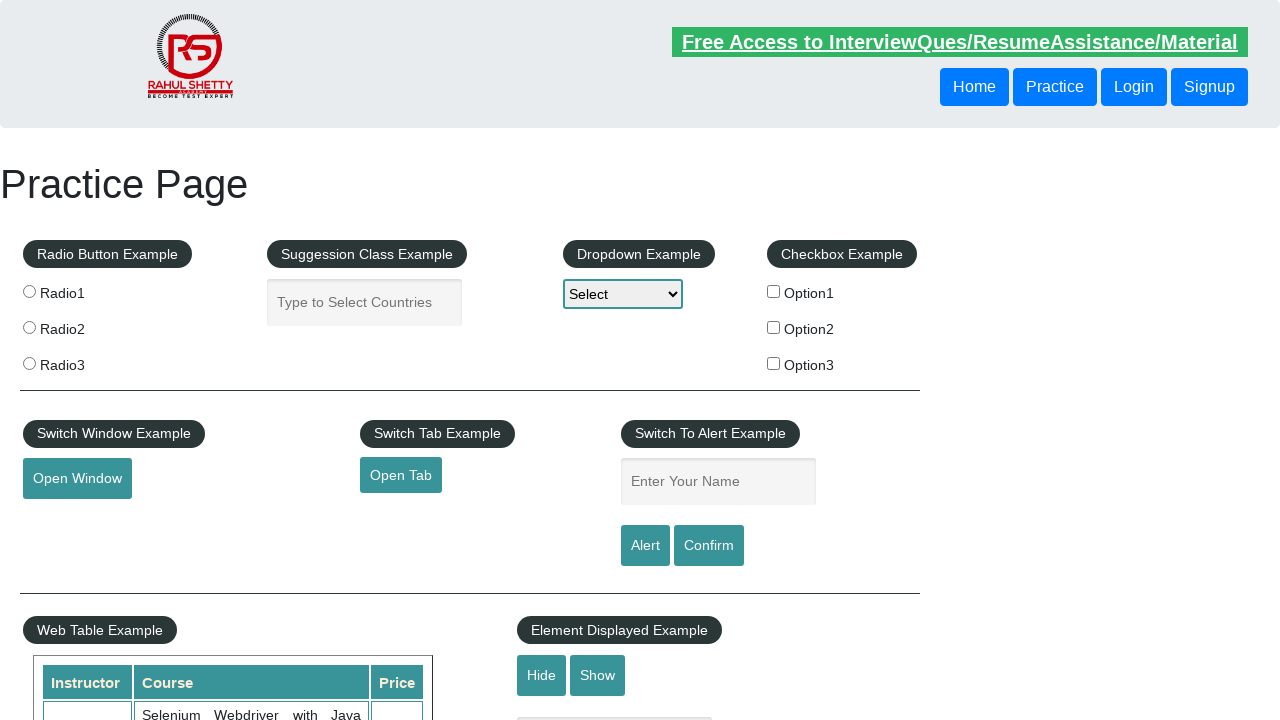

Clicked checkbox with value 'option3' at (774, 363) on xpath=//input[@type='checkbox'] >> nth=2
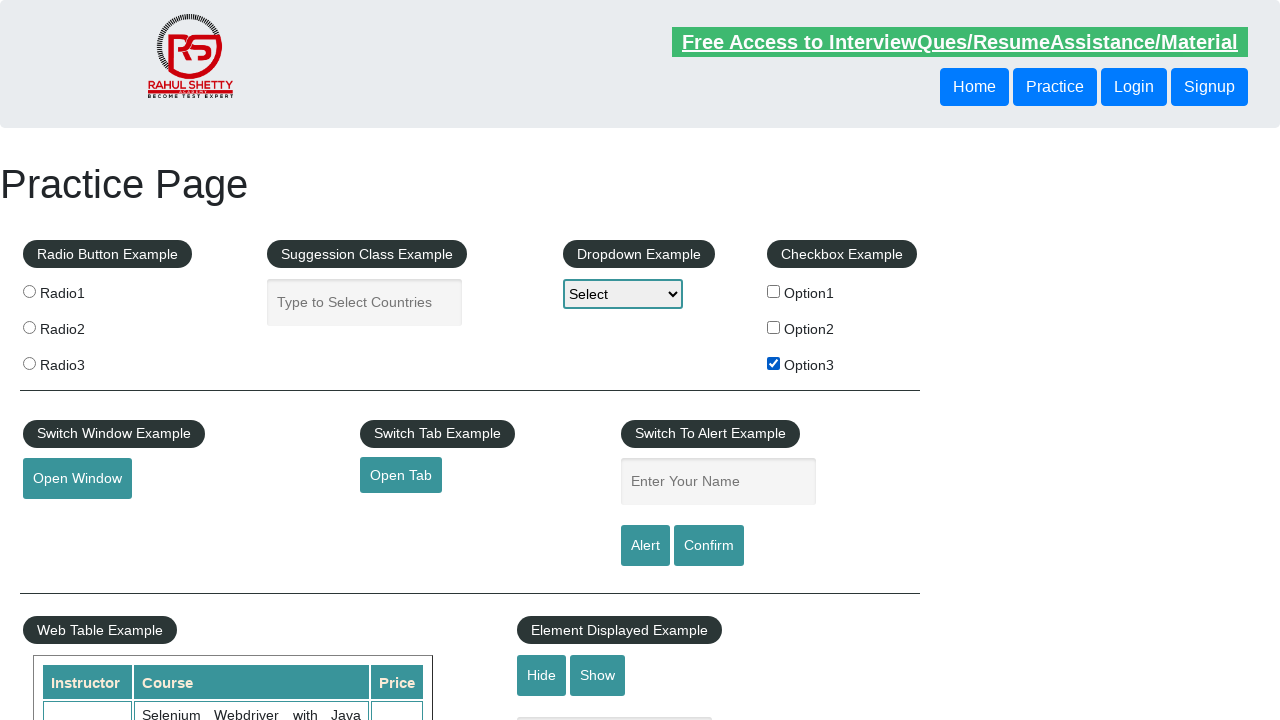

Located all radio buttons on the page
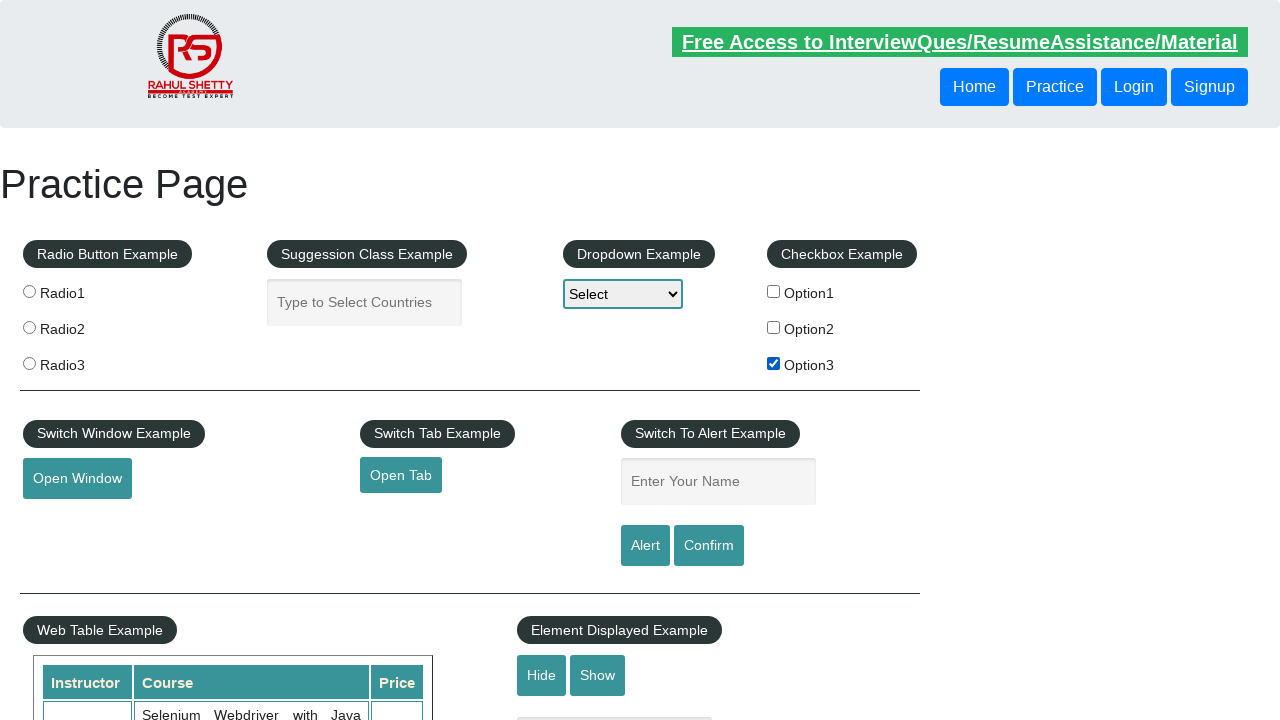

Clicked the third radio button at (29, 363) on .radioButton >> nth=2
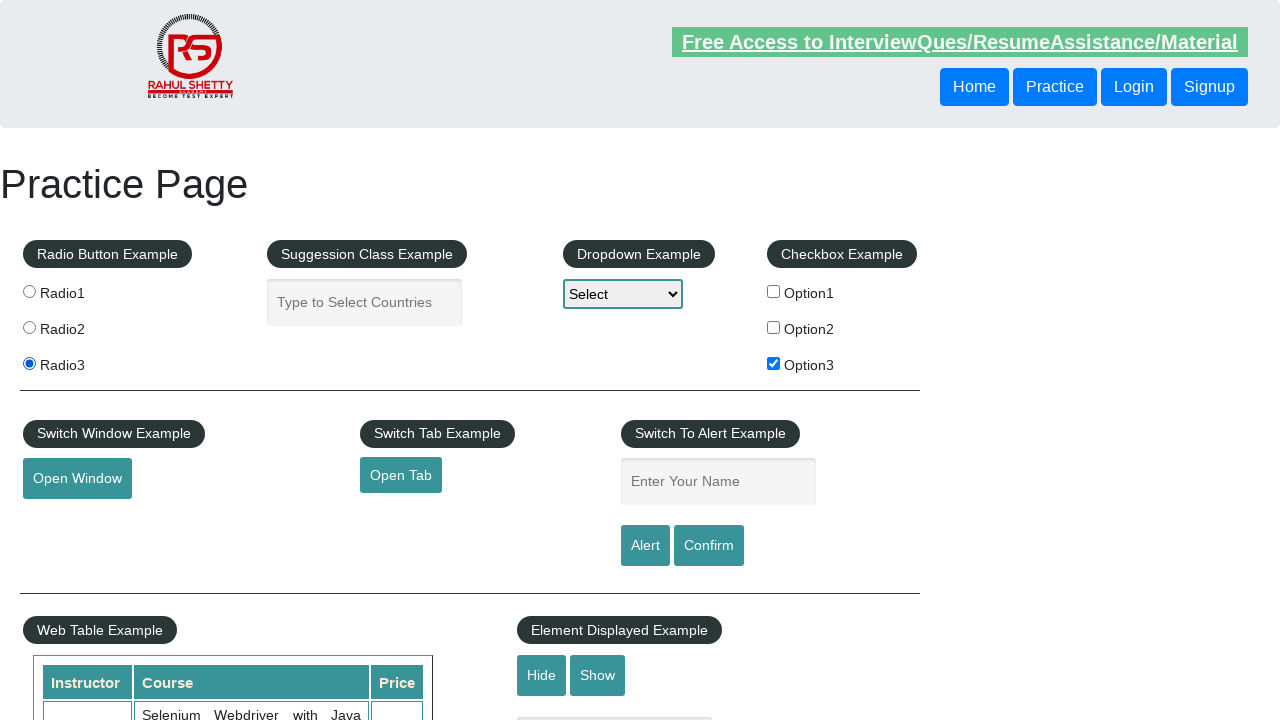

Clicked hide button to hide the text box at (542, 675) on #hide-textbox
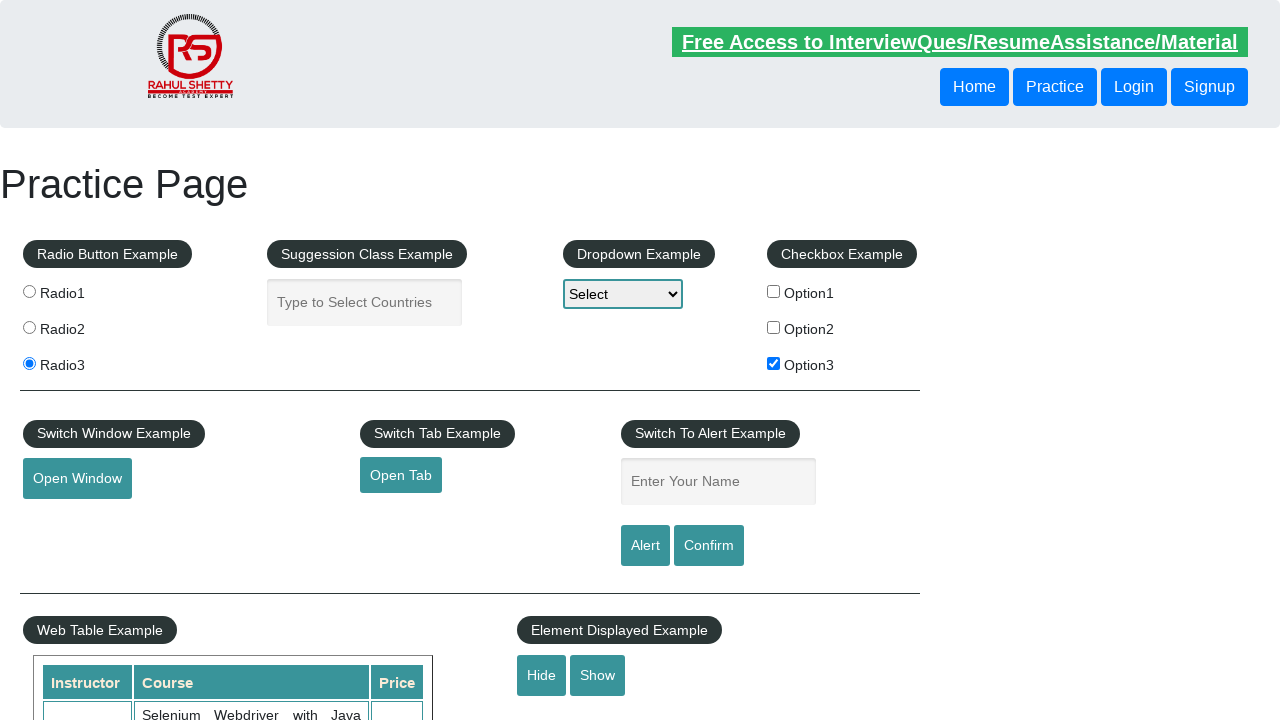

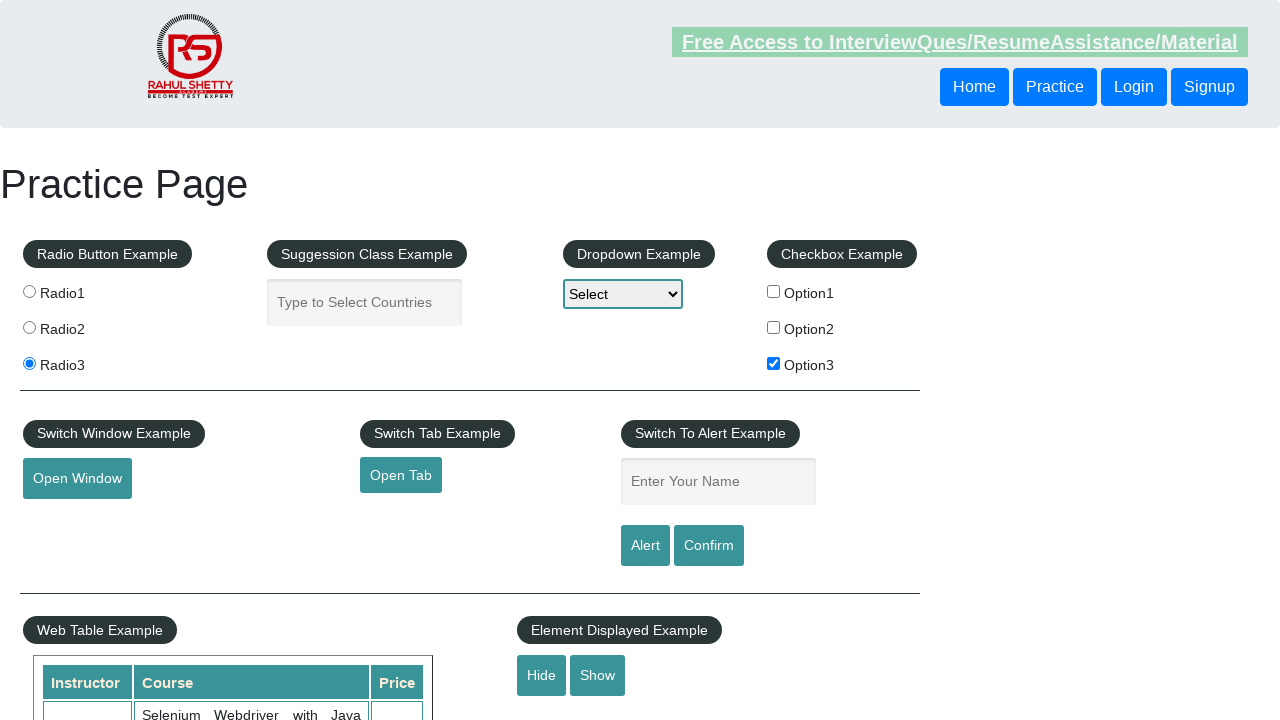